Tests the hotel listing functionality by clicking on the hotel list button and verifying that hotels are displayed on the page

Starting URL: http://hotel-v3.progmasters.hu/

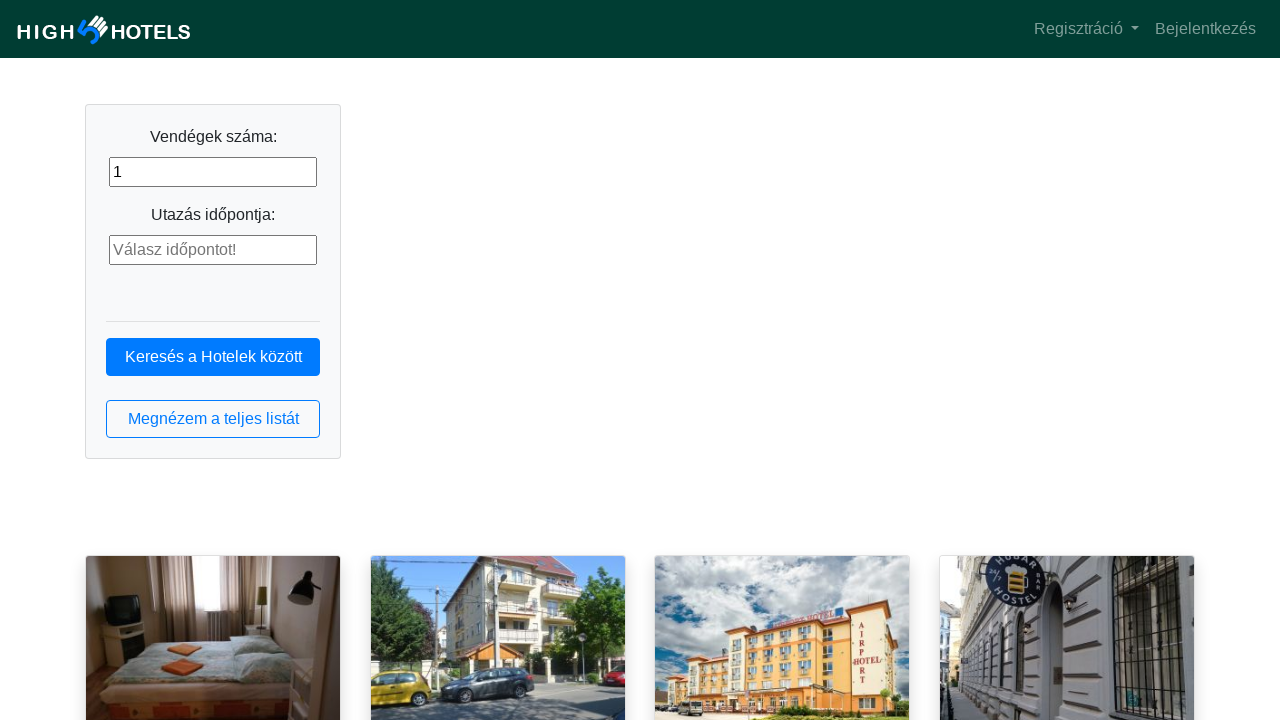

Clicked the hotel list button at (213, 419) on button.btn.btn-outline-primary.btn-block
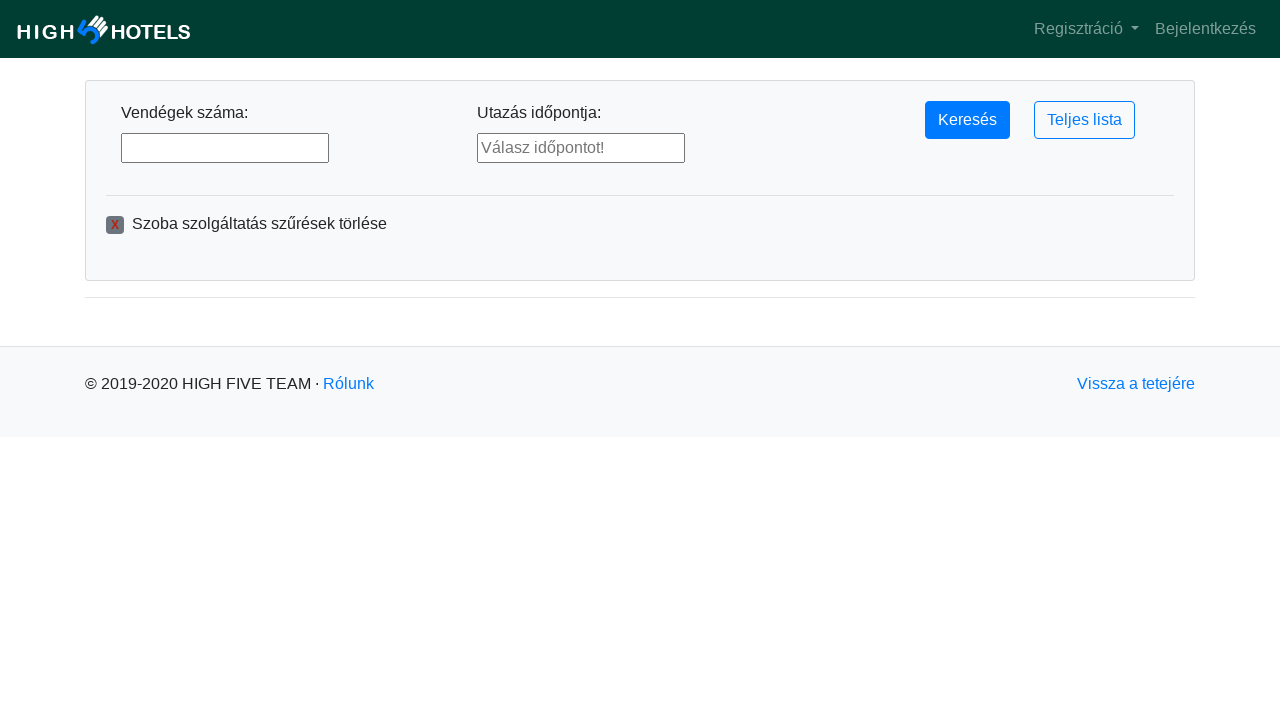

Waited for hotel list to load
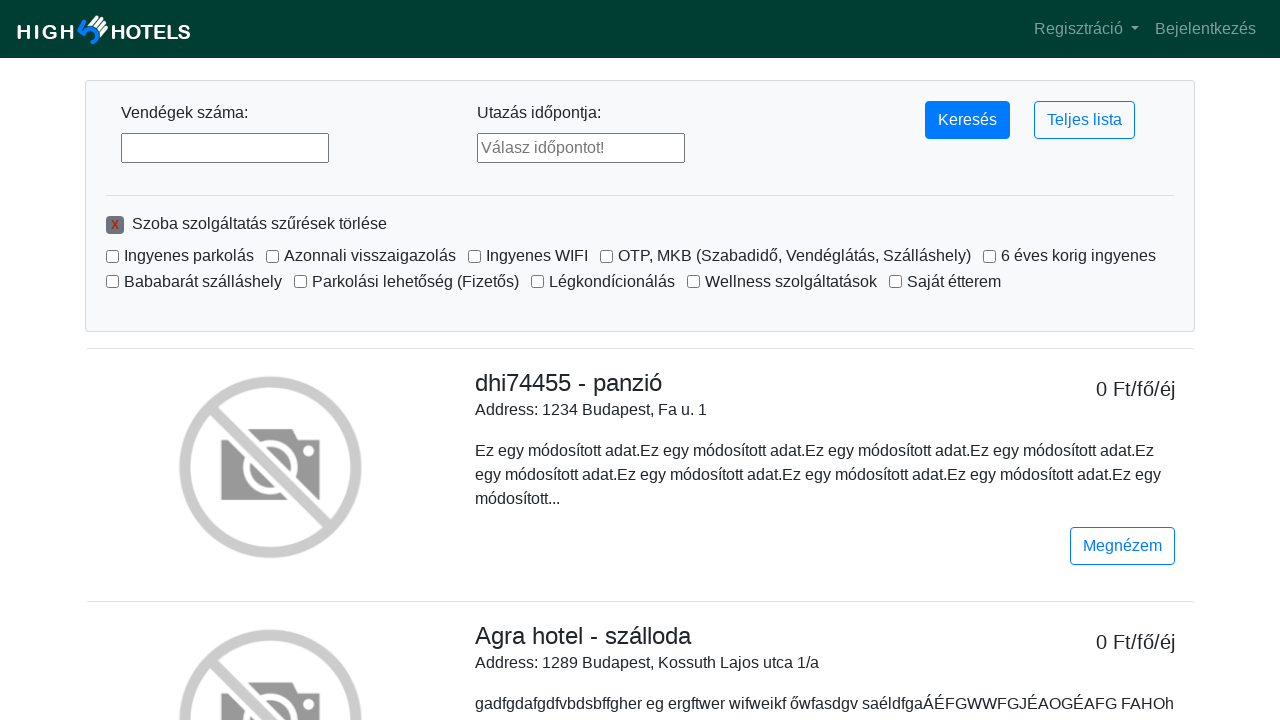

Located hotel list elements
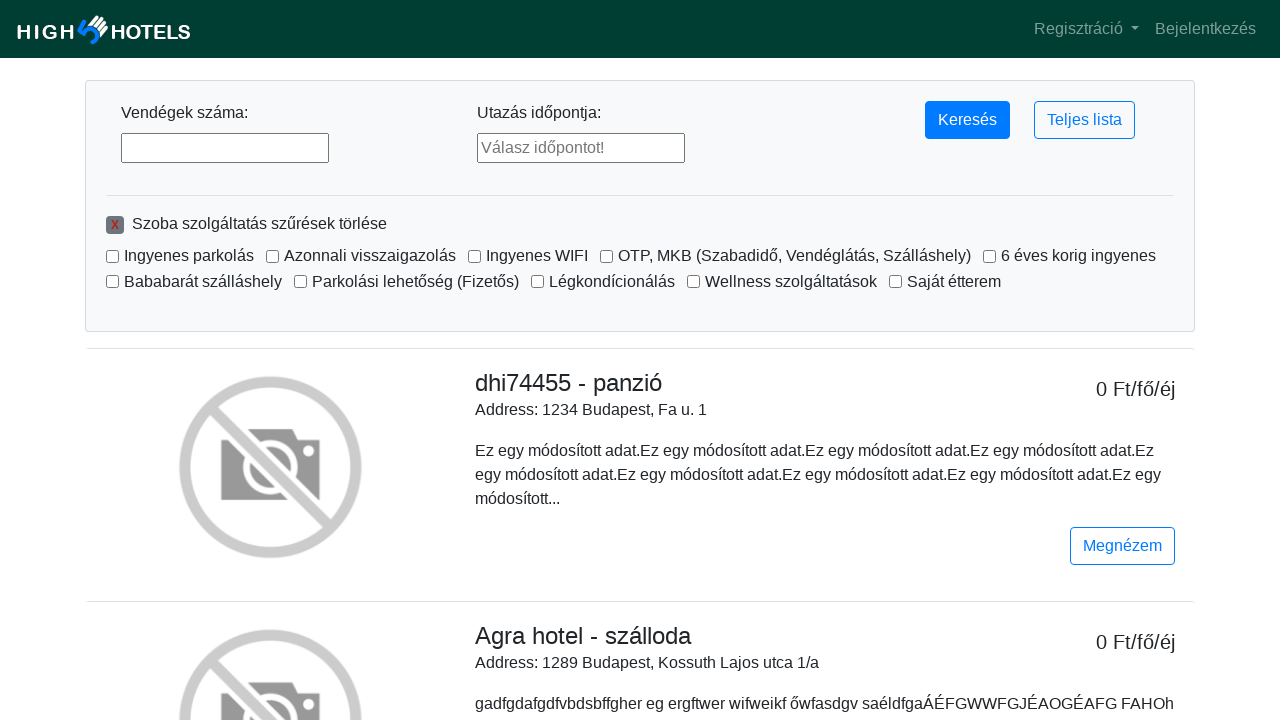

Verified that at least one hotel is displayed
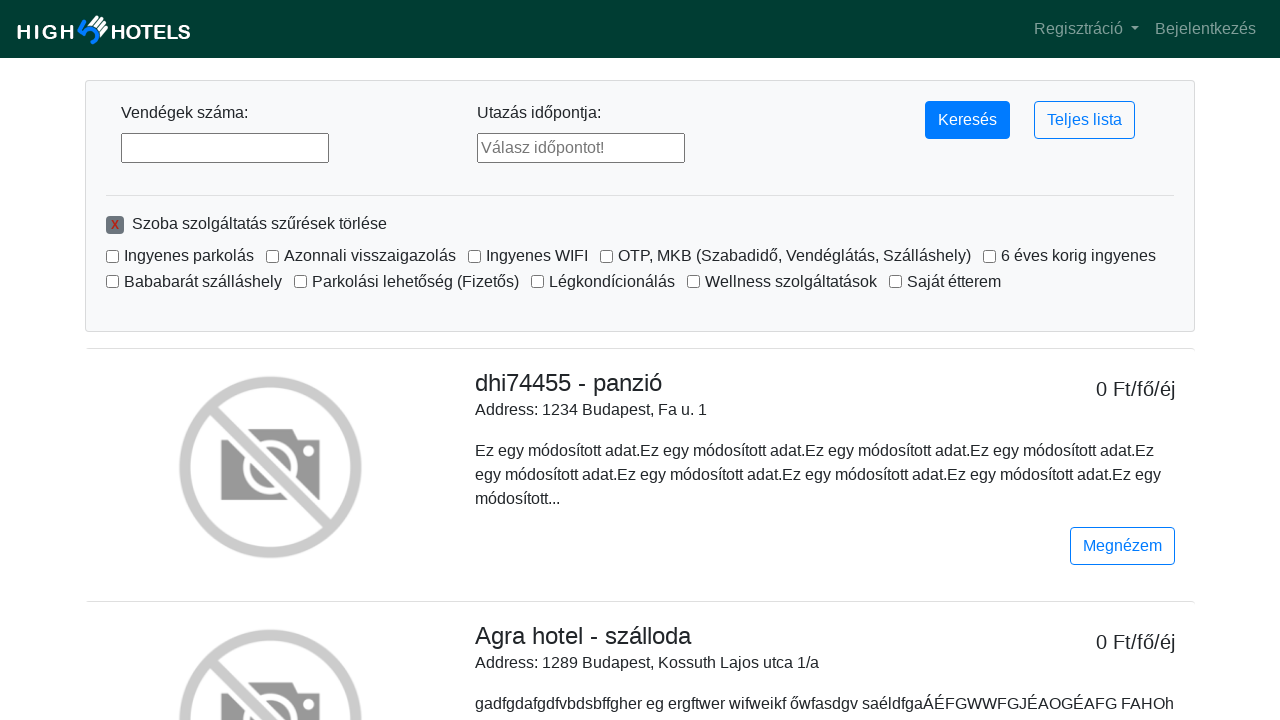

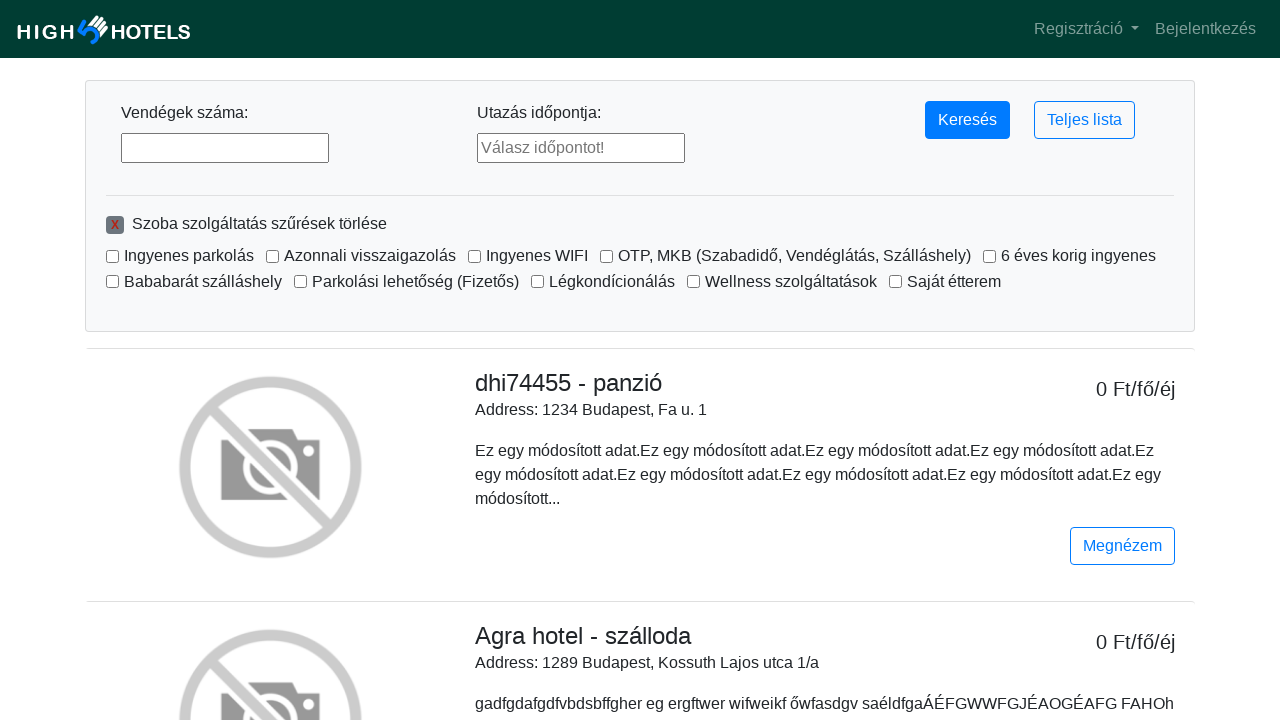